Tests drag and drop functionality by dragging Box A to Box B's position and verifying the boxes have swapped their text content.

Starting URL: https://the-internet.herokuapp.com/drag_and_drop

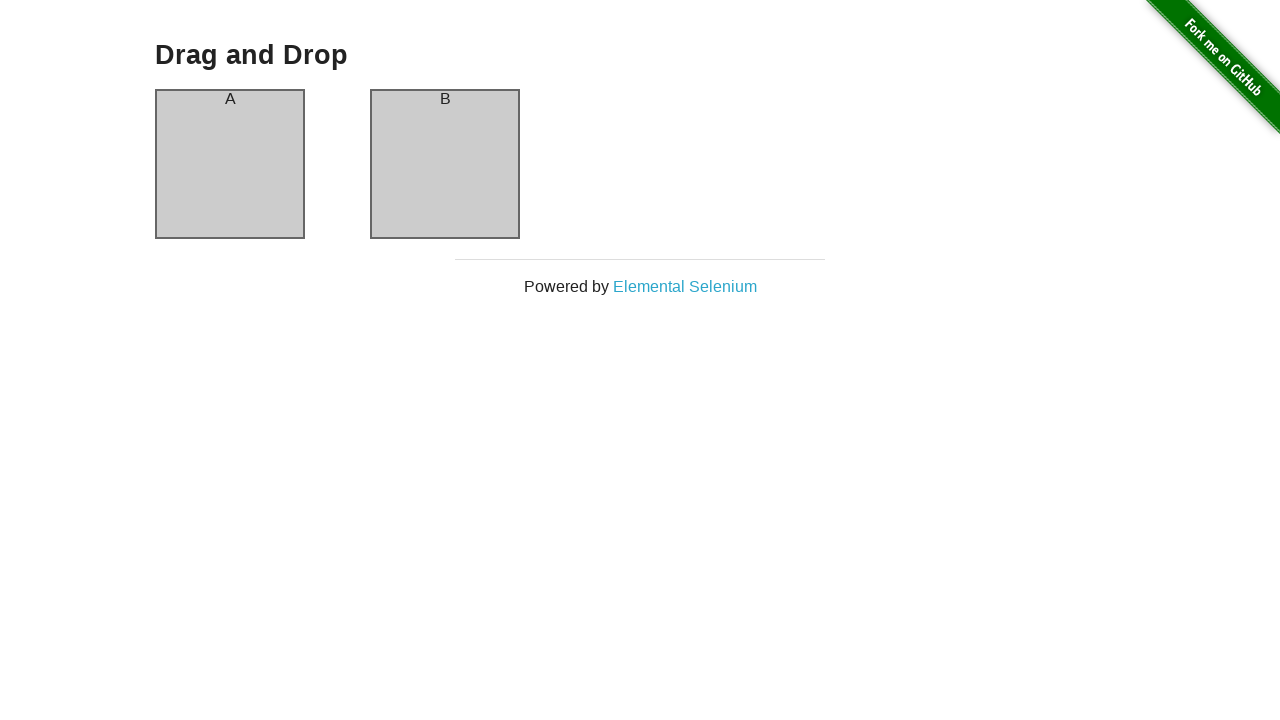

Box A is visible
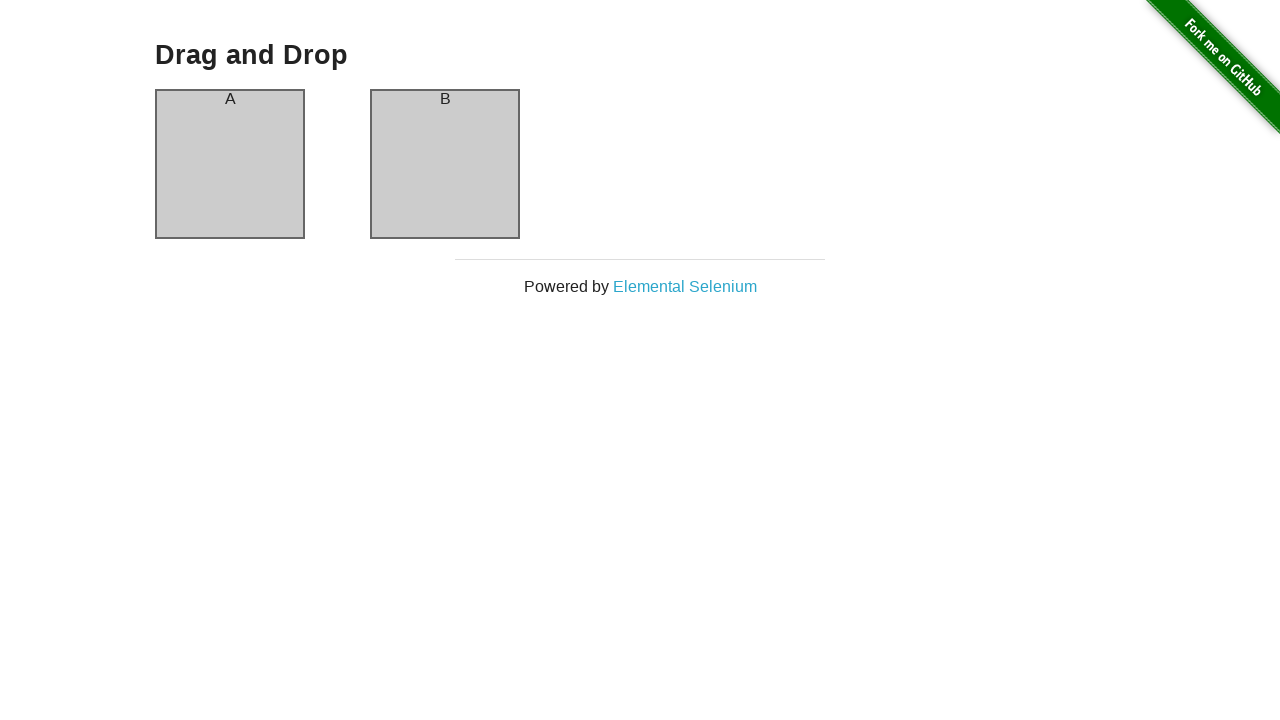

Box B is visible
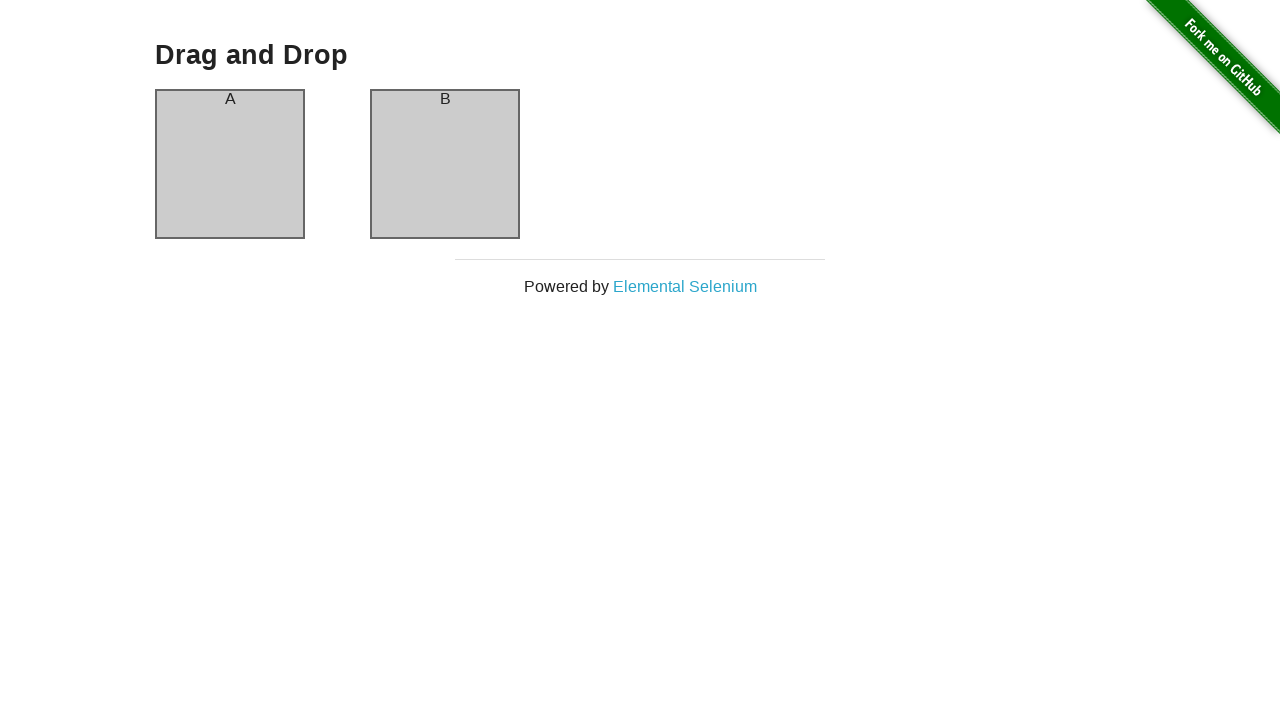

Dragged Box A to Box B position at (445, 164)
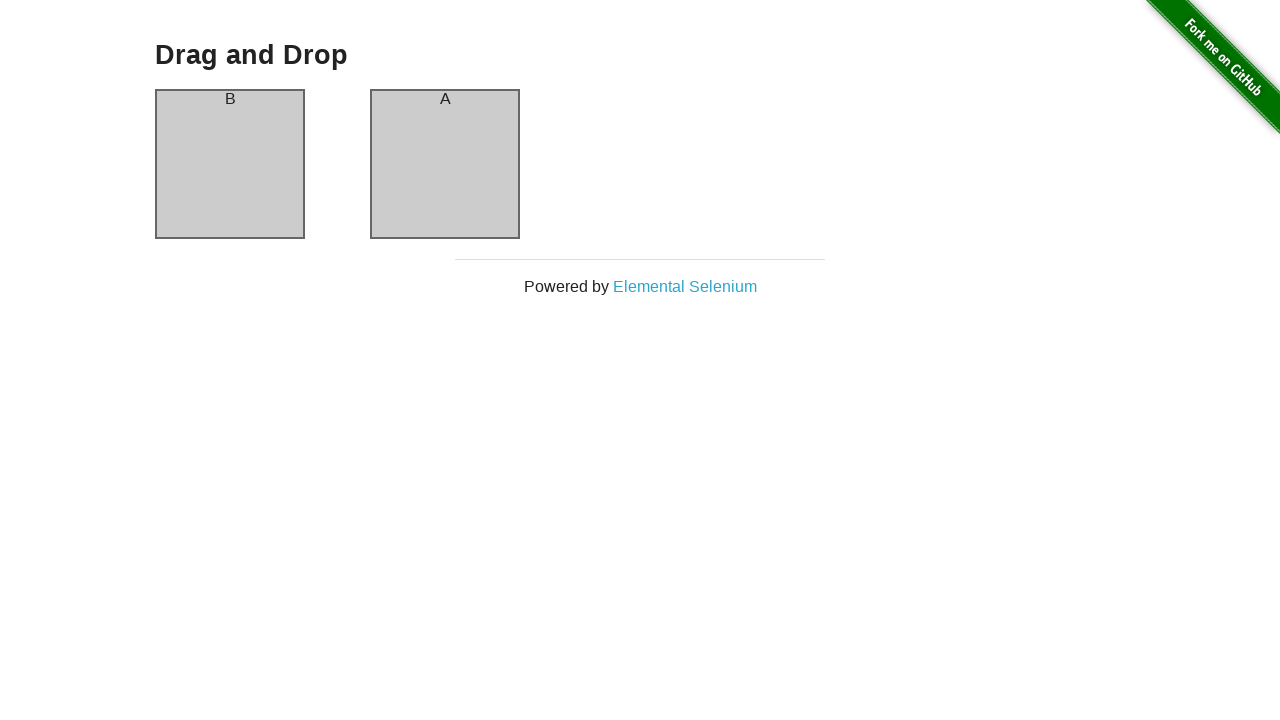

Verified boxes have swapped - Box A now contains 'B'
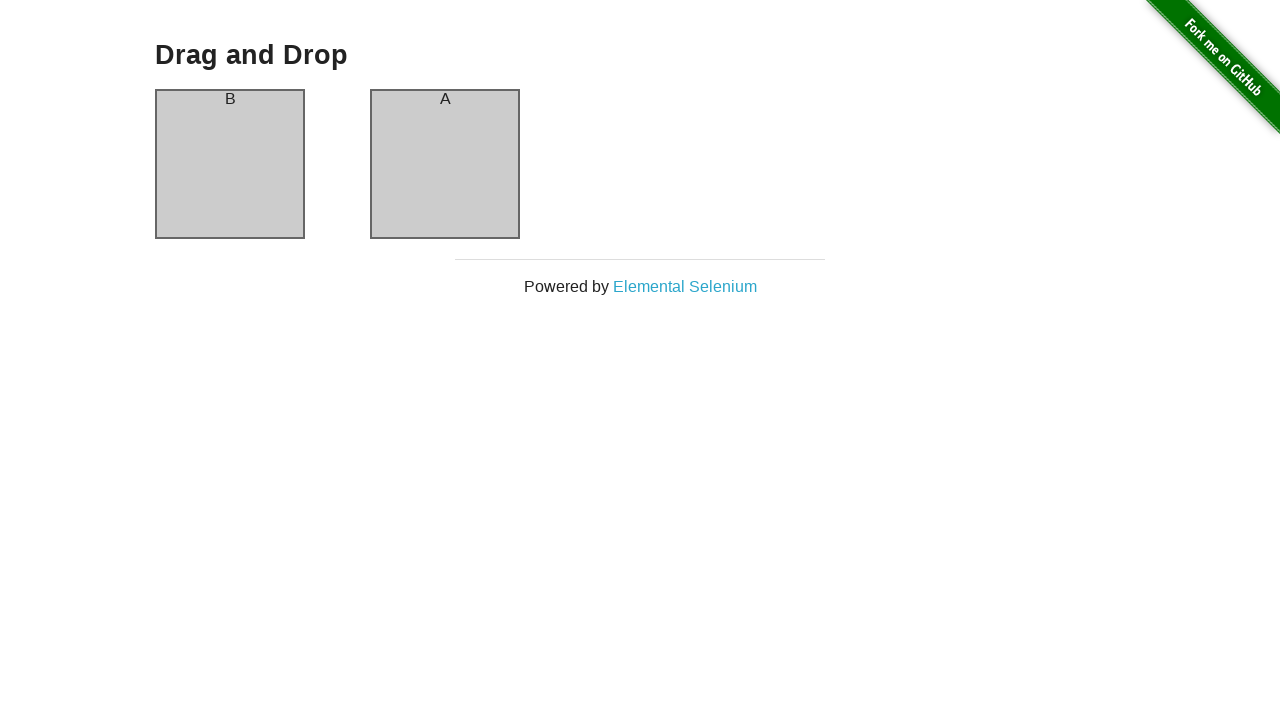

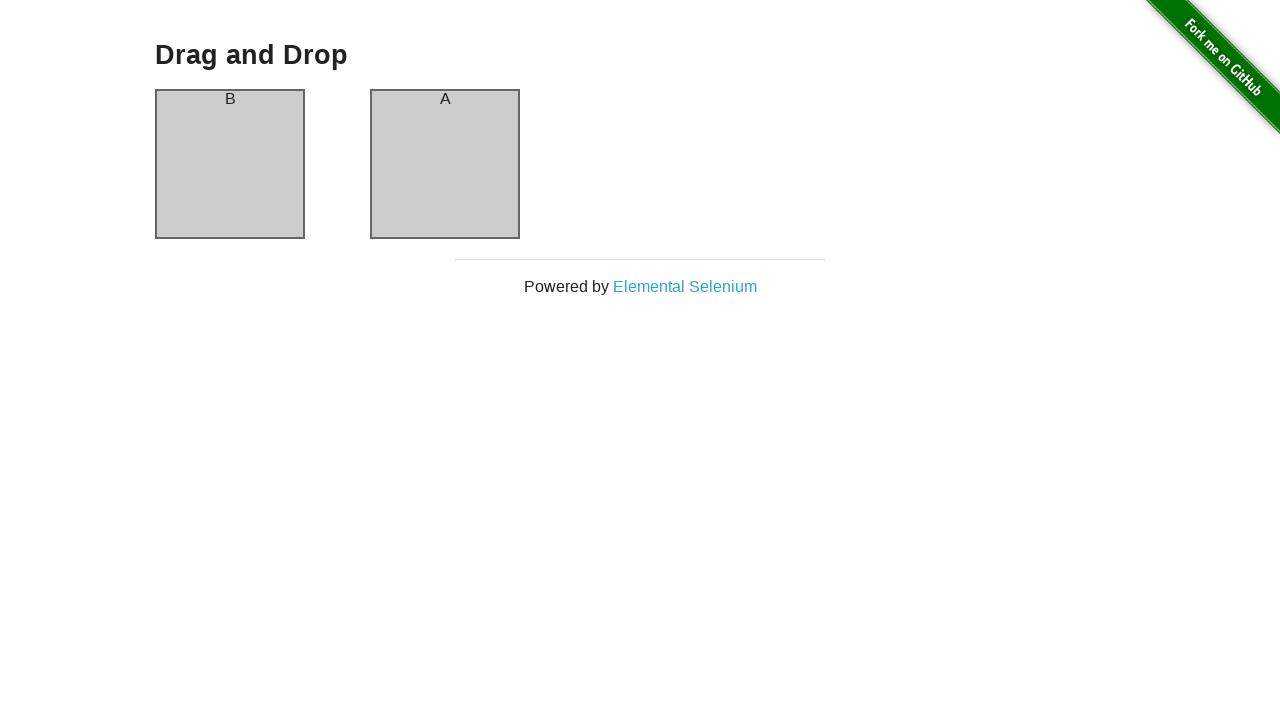